Tests JavaScript confirmation alert by clicking a button, dismissing the alert with Cancel, and verifying the result shows "You clicked: Cancel"

Starting URL: http://practice.cydeo.com/javascript_alerts

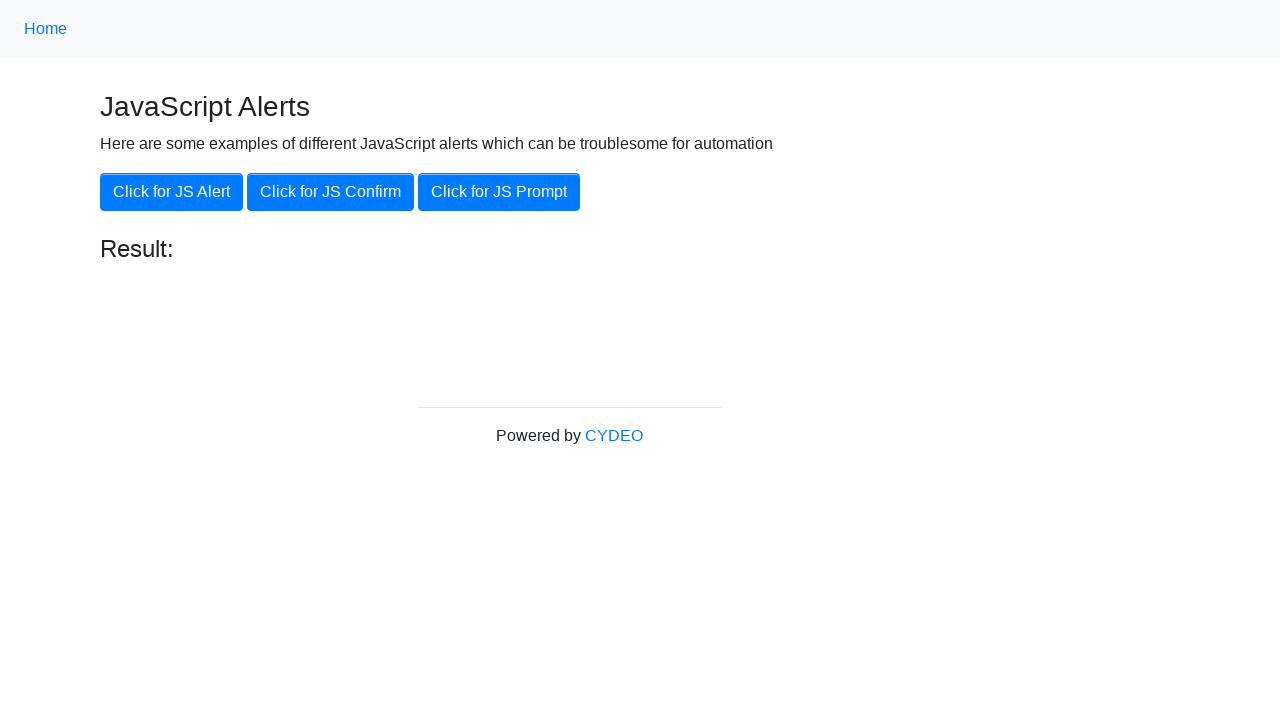

Set up dialog handler to dismiss confirmation alert with Cancel
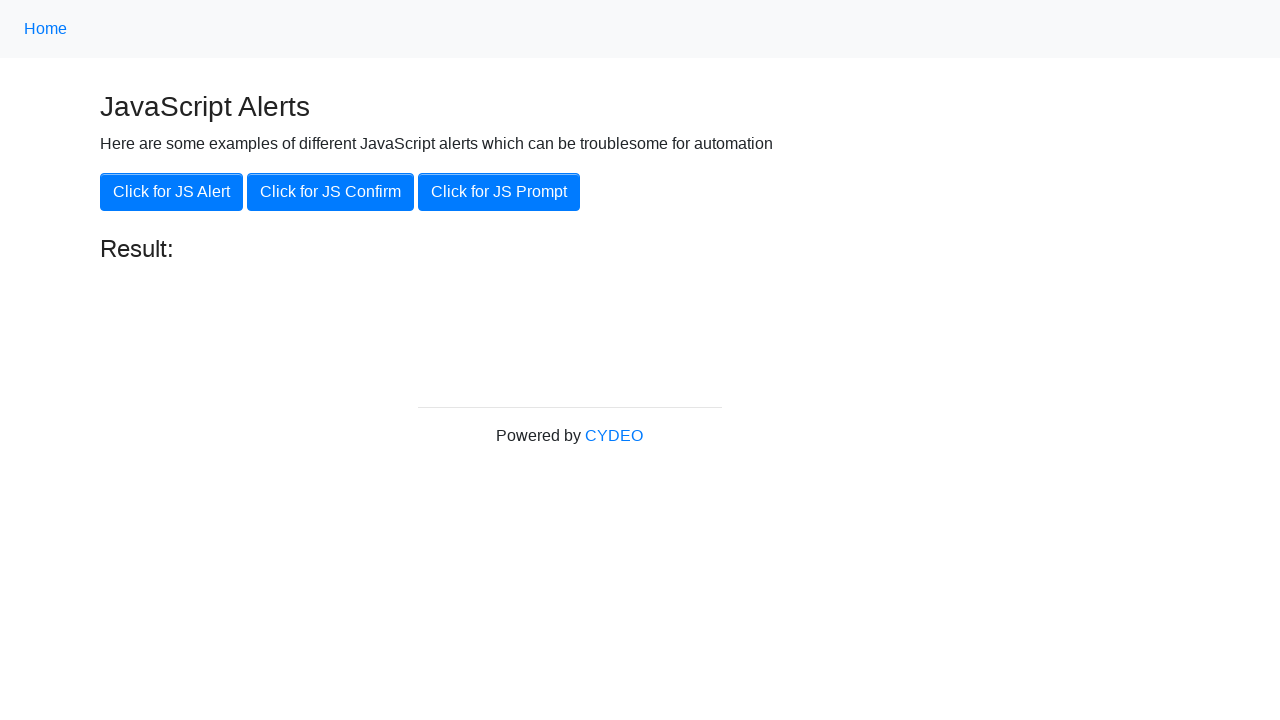

Clicked 'Click for JS Confirm' button to trigger confirmation alert at (330, 192) on xpath=//button[.='Click for JS Confirm']
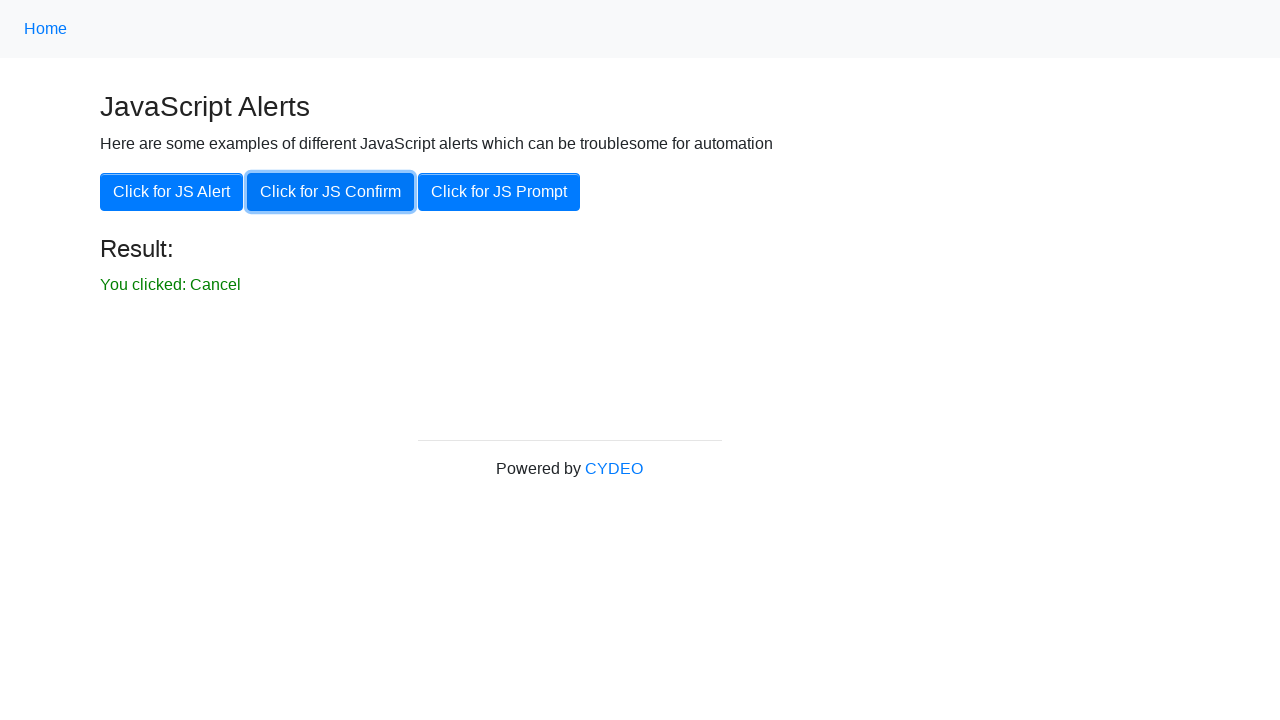

Confirmation alert was dismissed and result element loaded
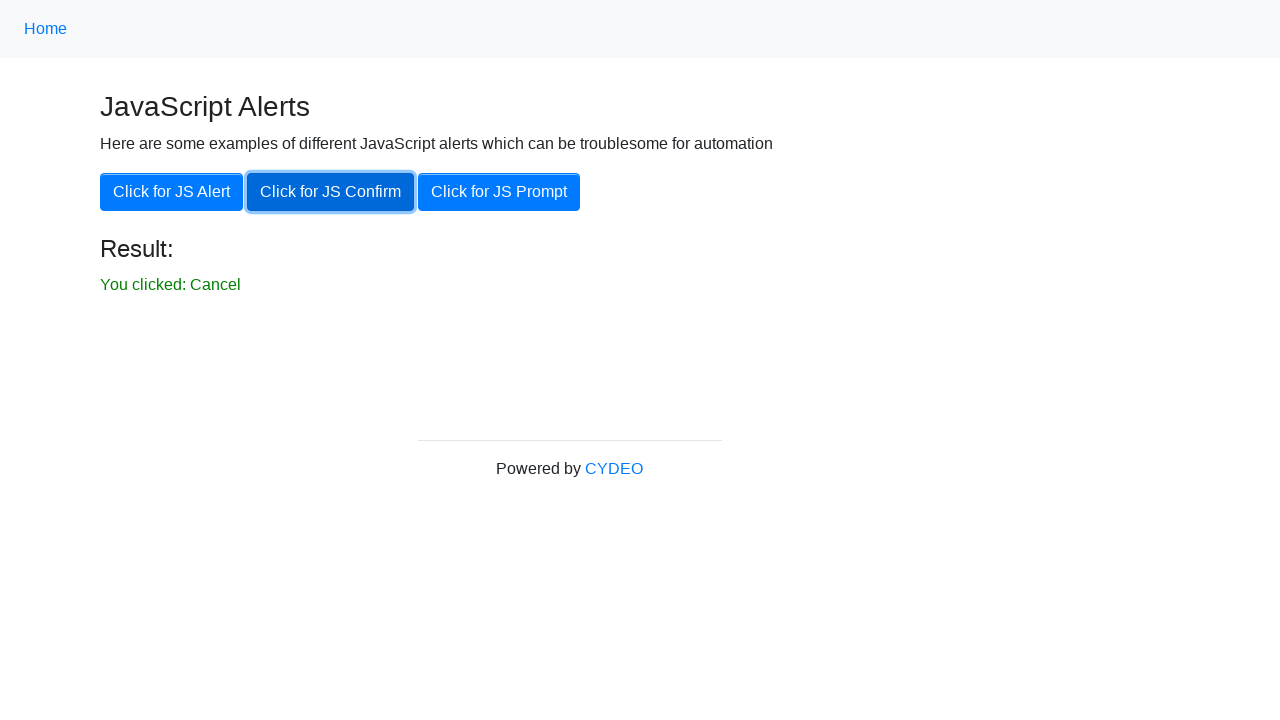

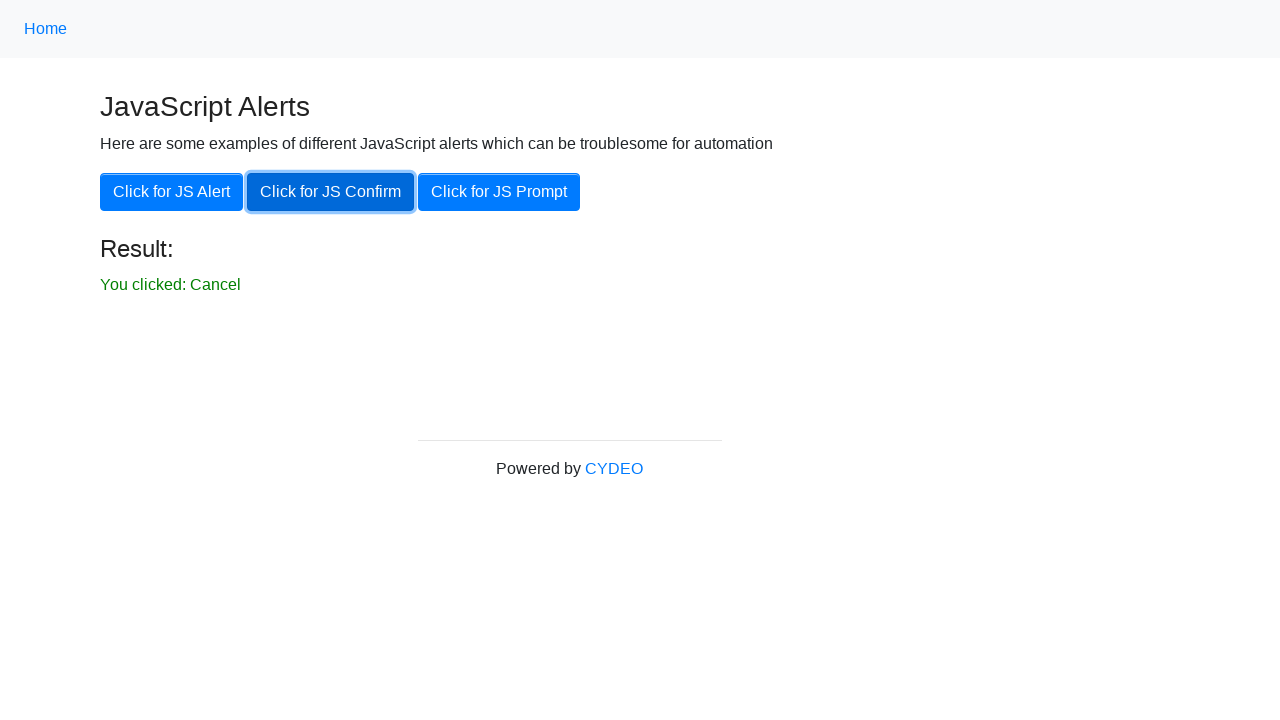